Tests dynamic loading functionality by clicking a start button and waiting for dynamically loaded content to appear

Starting URL: https://the-internet.herokuapp.com/dynamic_loading/1

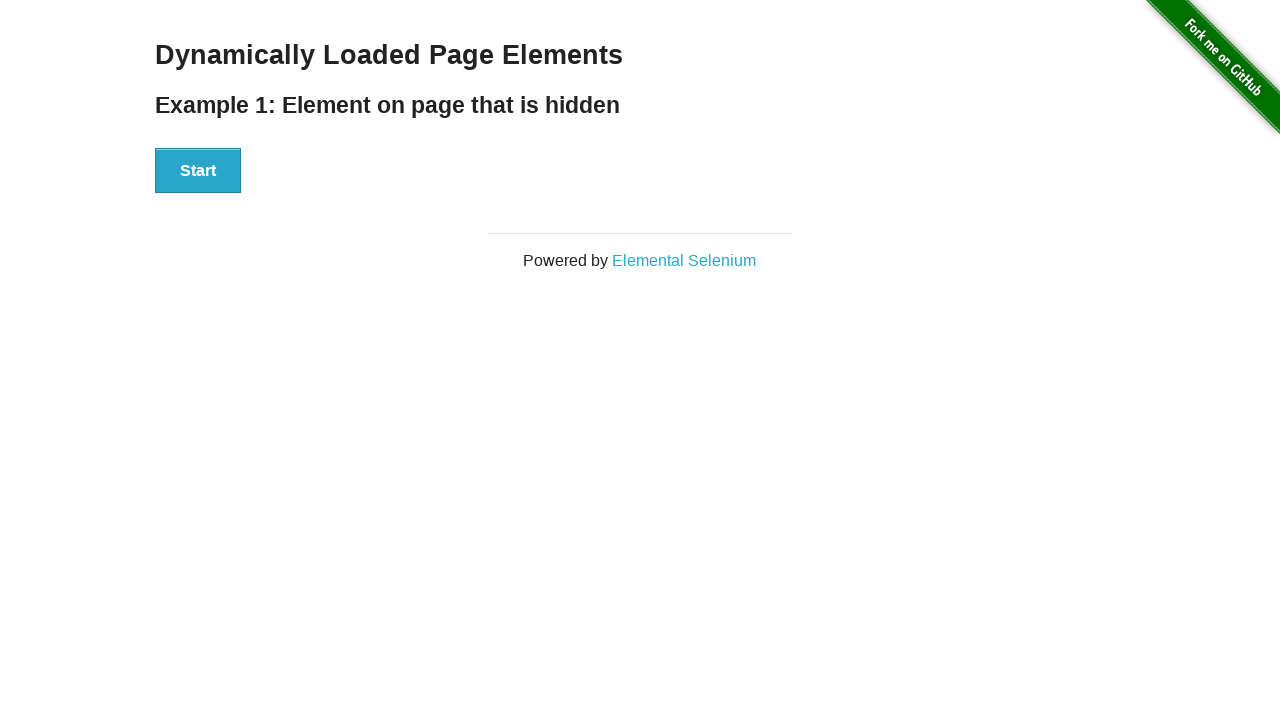

Clicked start button to trigger dynamic loading at (198, 171) on #start > button
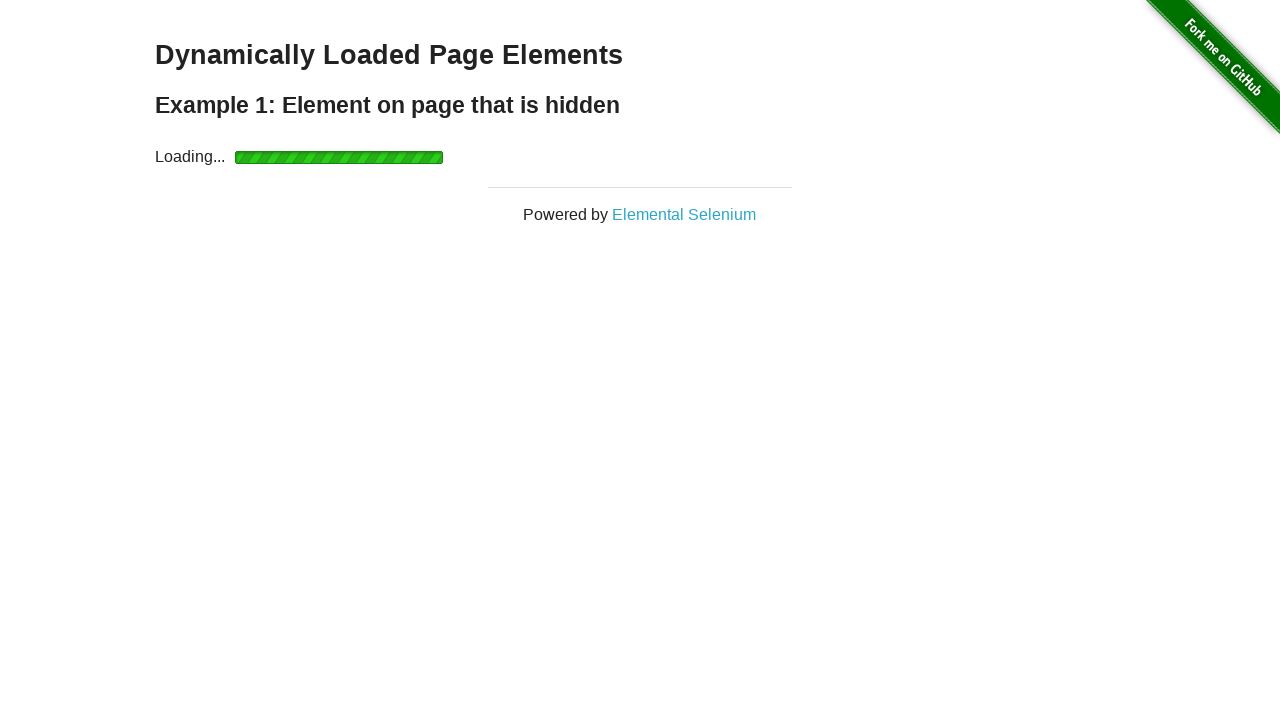

Dynamically loaded 'Hello World!' text appeared
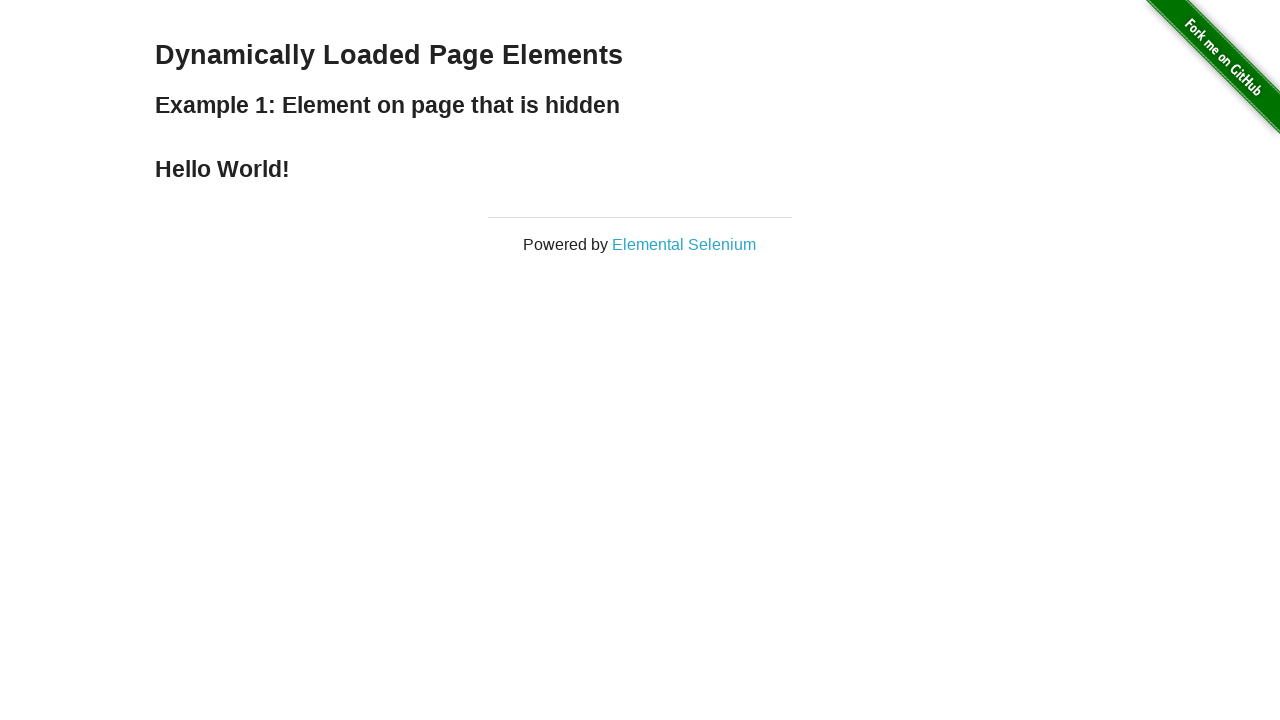

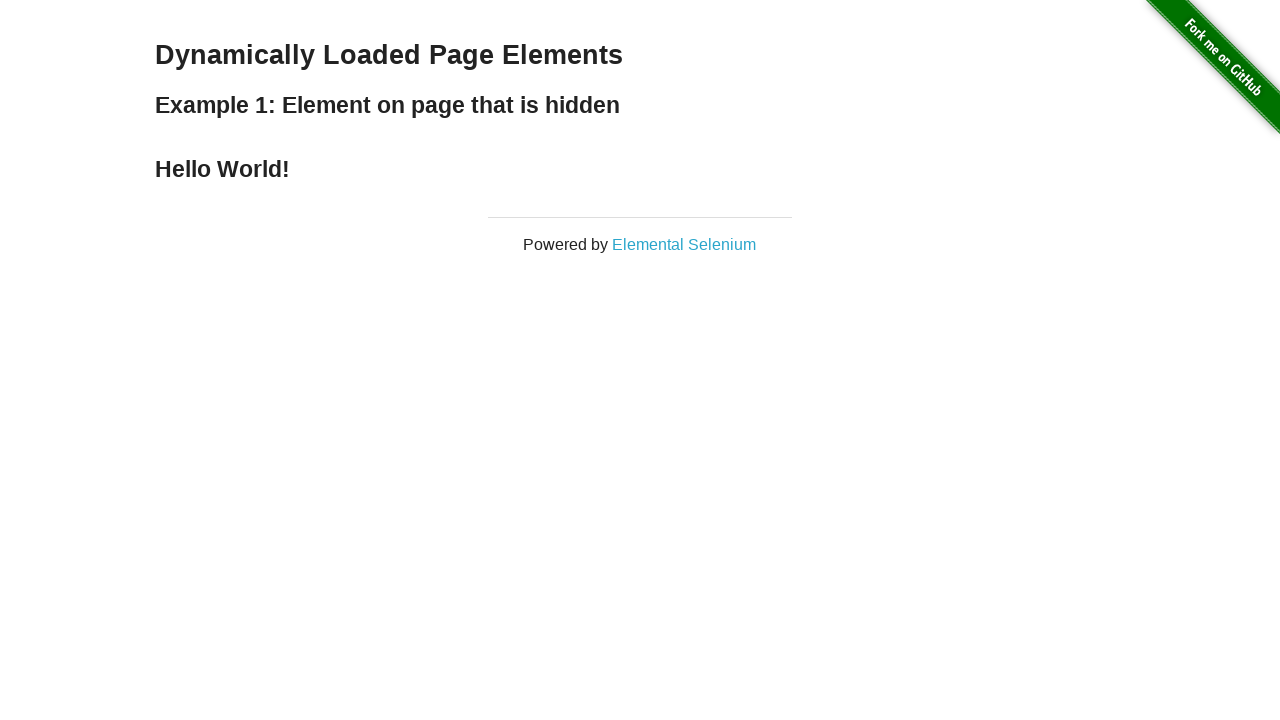